Tests that todo data persists after page reload, including completed state.

Starting URL: https://demo.playwright.dev/todomvc

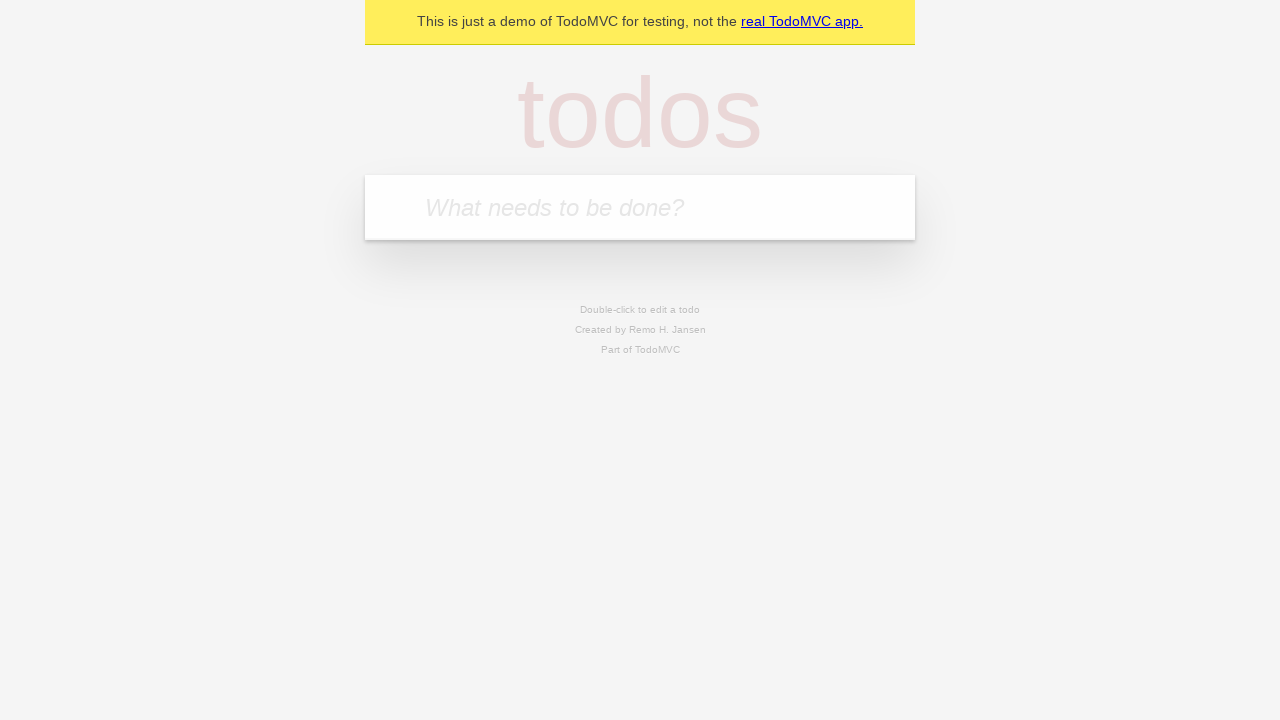

Filled first todo input with 'buy some cheese' on internal:attr=[placeholder="What needs to be done?"i]
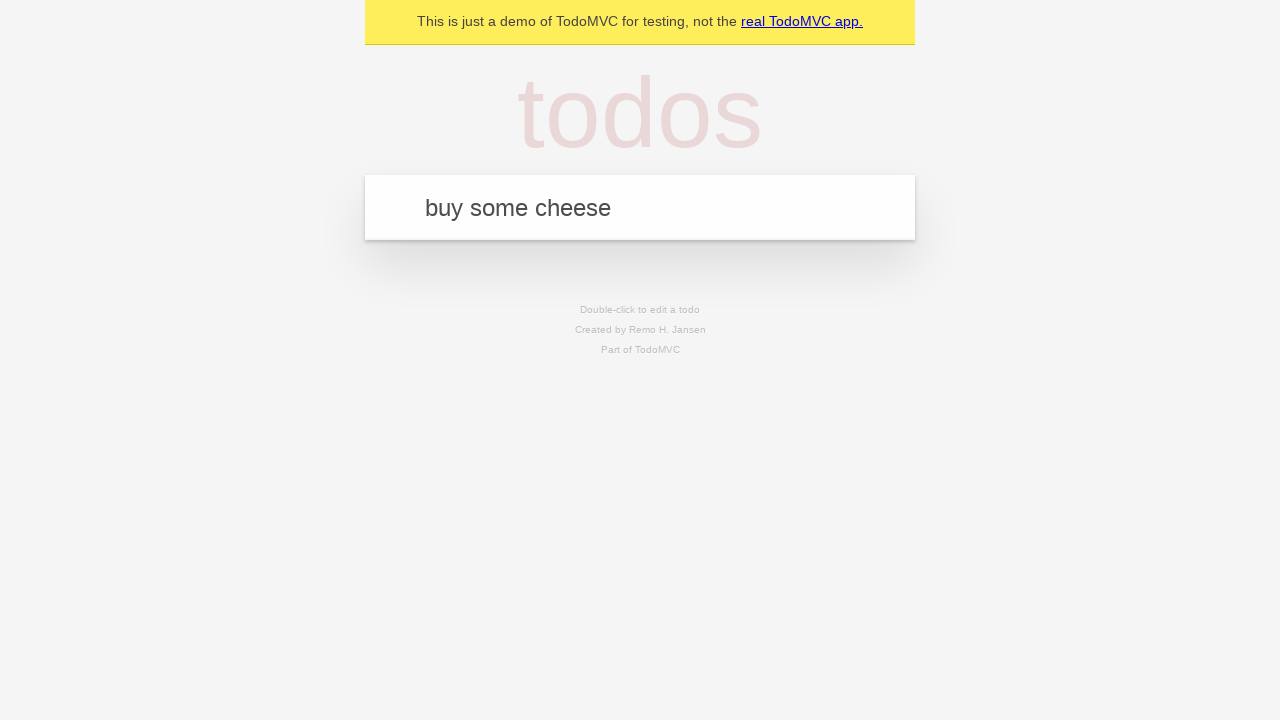

Pressed Enter to create first todo on internal:attr=[placeholder="What needs to be done?"i]
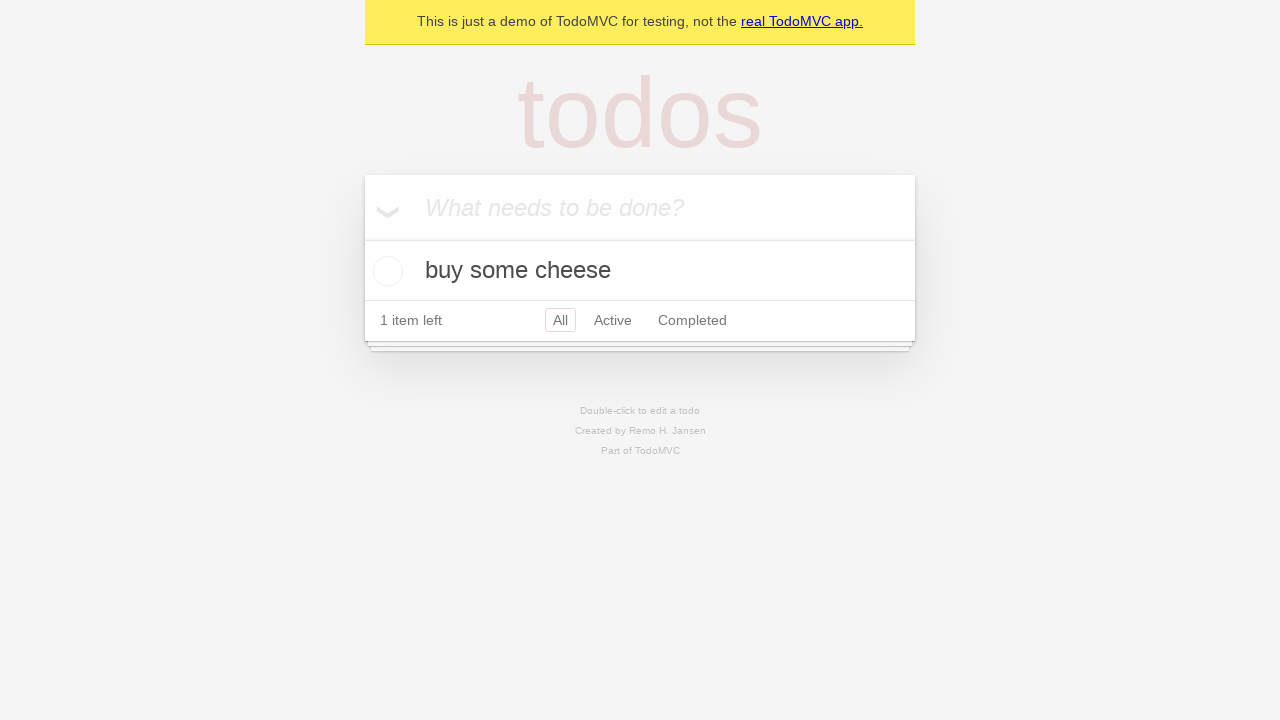

Filled second todo input with 'feed the cat' on internal:attr=[placeholder="What needs to be done?"i]
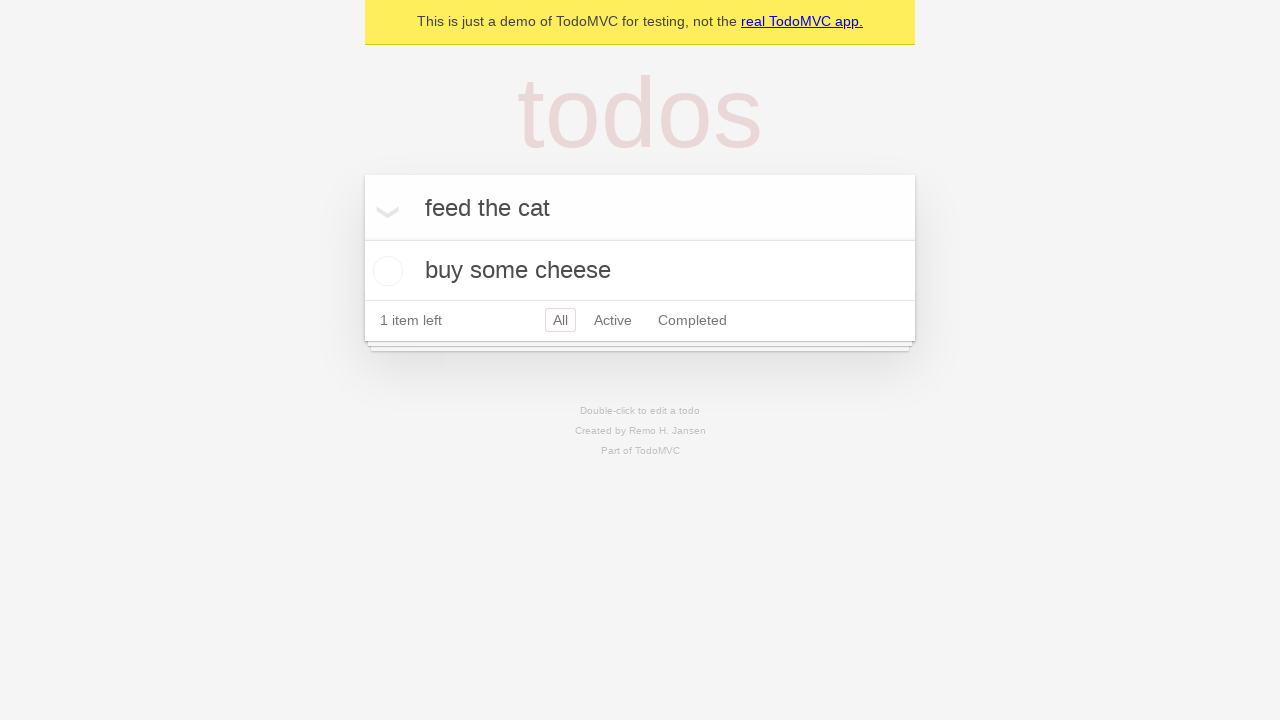

Pressed Enter to create second todo on internal:attr=[placeholder="What needs to be done?"i]
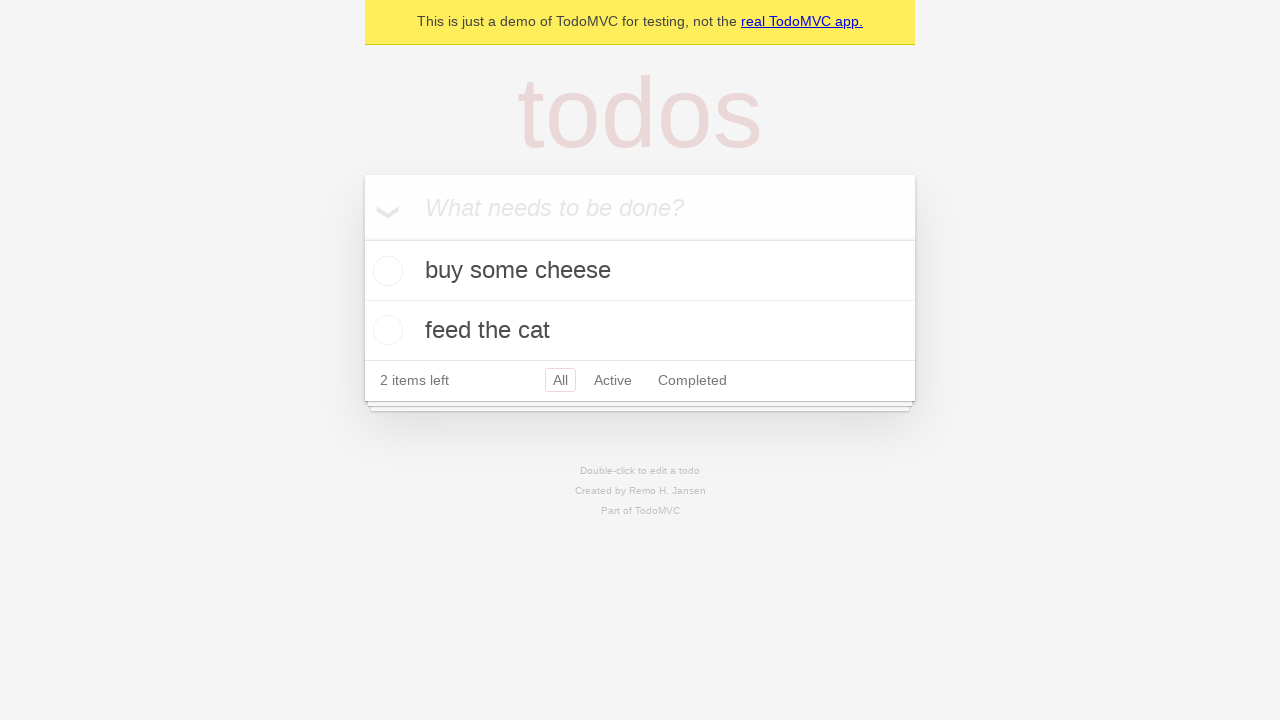

Checked the first todo item at (385, 271) on internal:testid=[data-testid="todo-item"s] >> nth=0 >> internal:role=checkbox
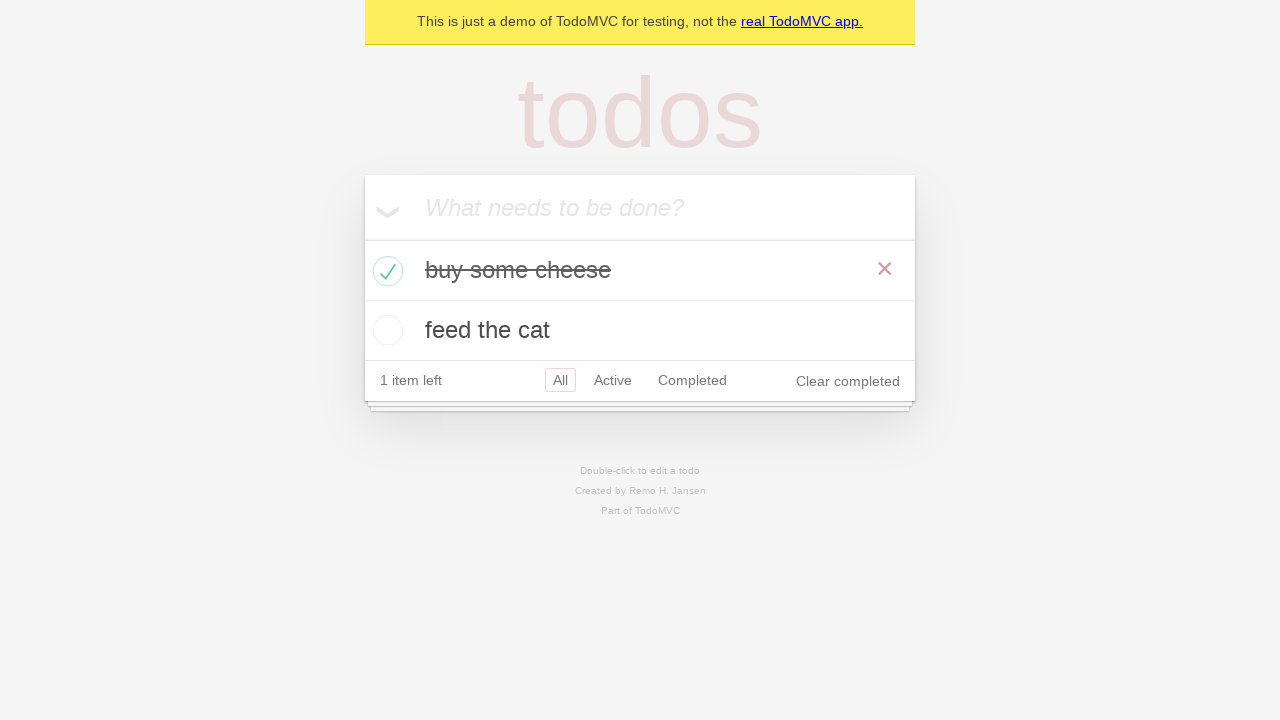

Reloaded the page
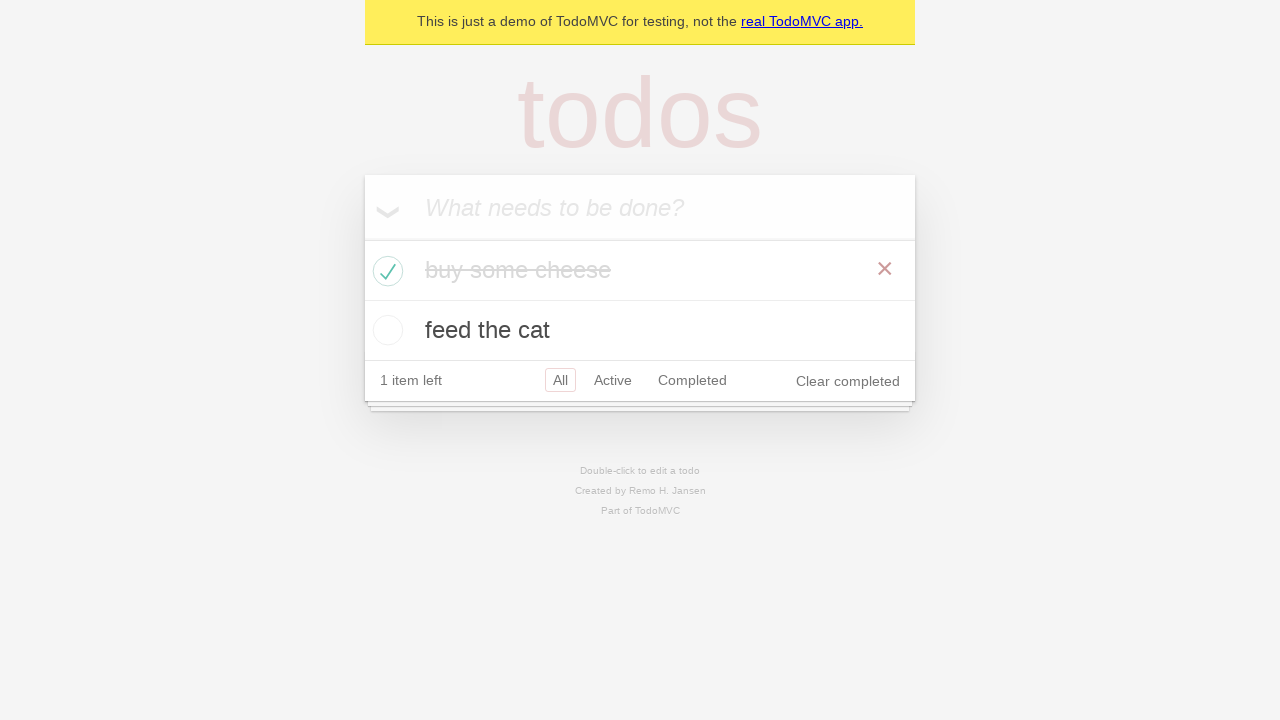

Waited for todos to load after page reload
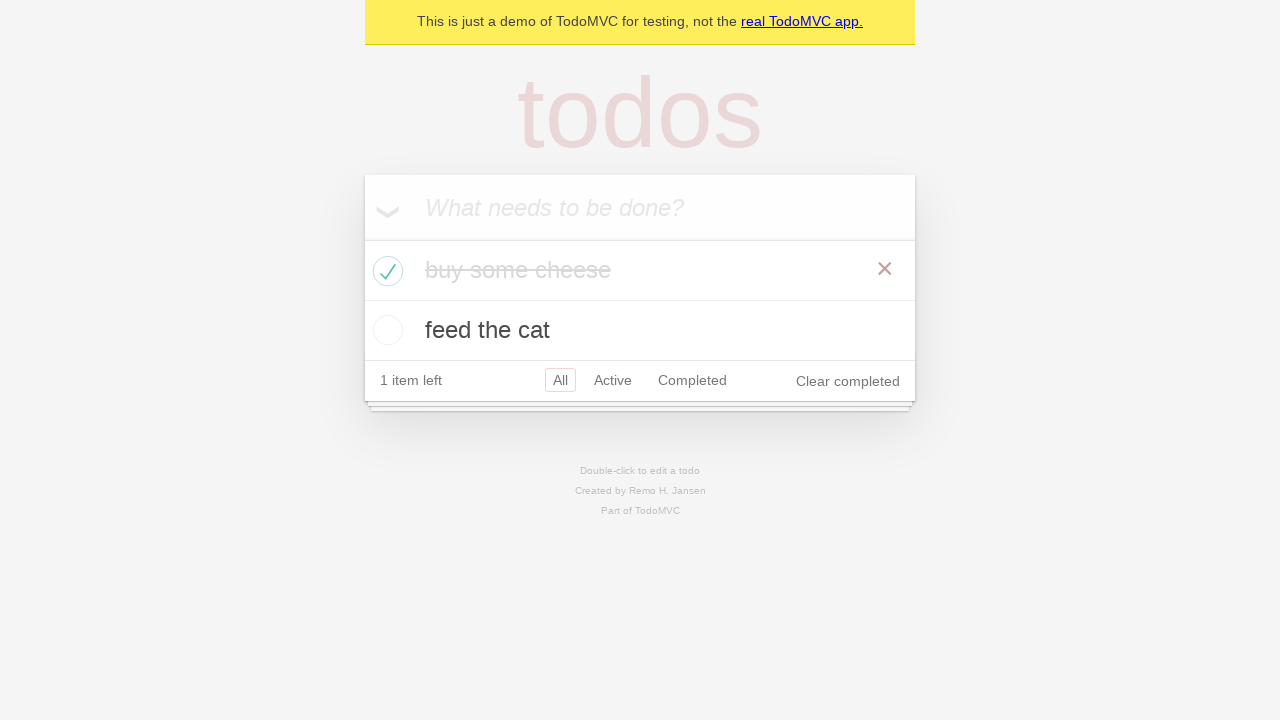

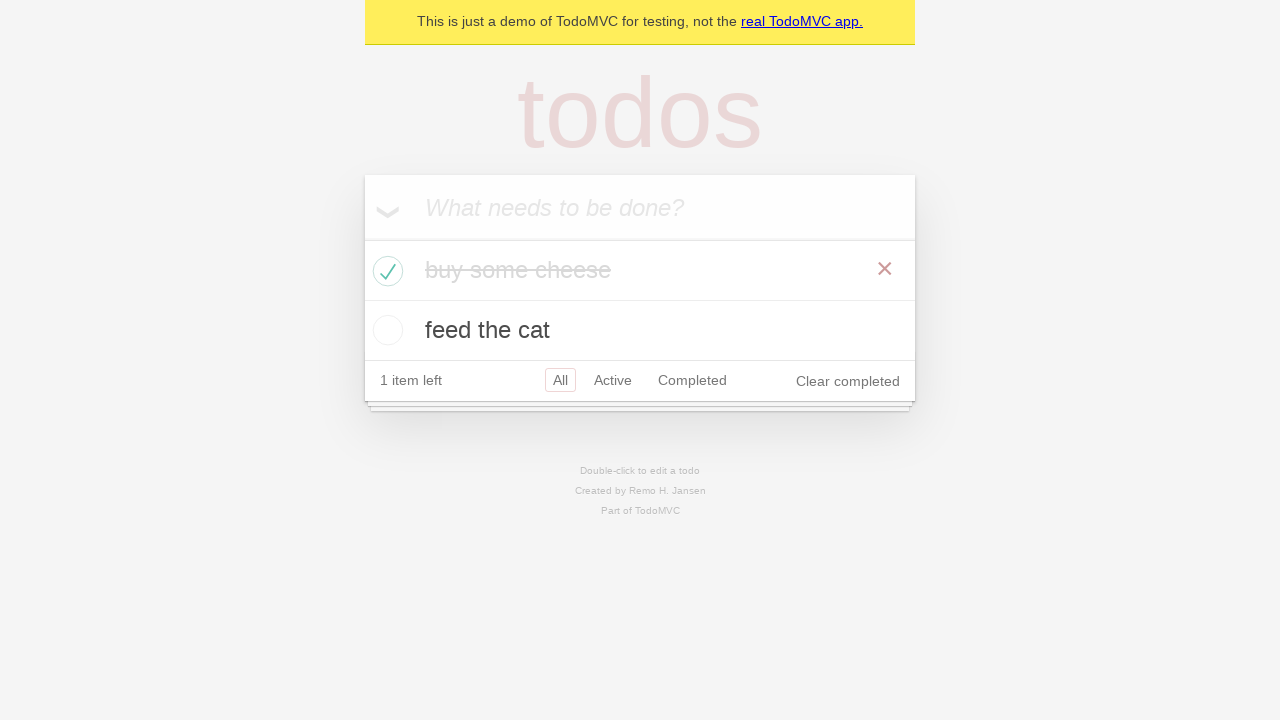